Tests footer links by counting total links on the page and in the footer section, then opens each footer column link in a new tab and verifies the page titles

Starting URL: https://qaclickacademy.com/practice.php

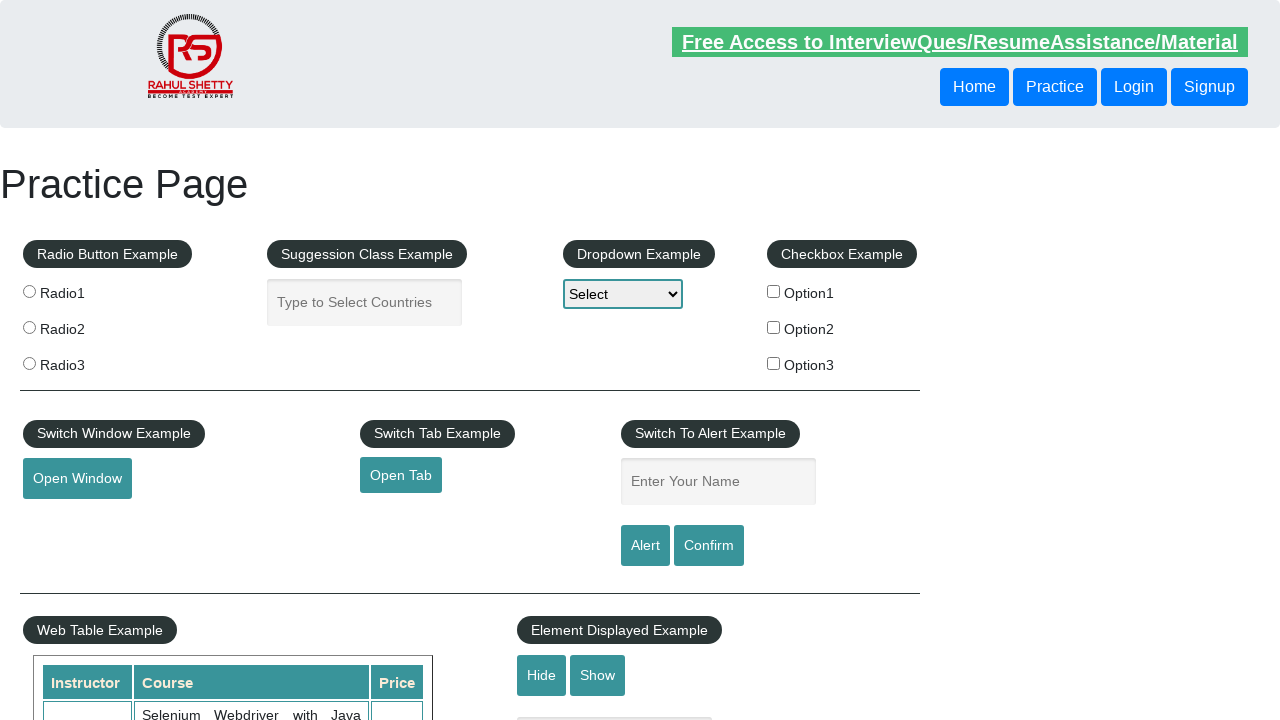

Waited for footer element #gf-BIG to load
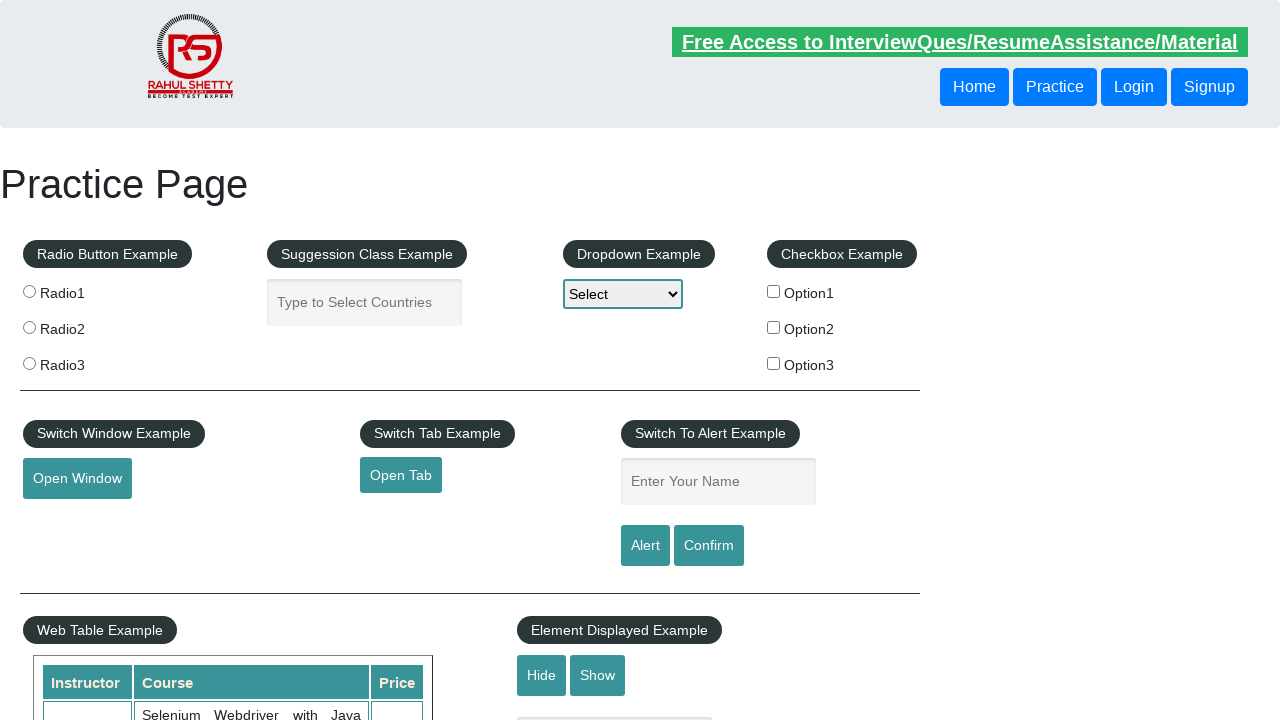

Located footer column links using XPath
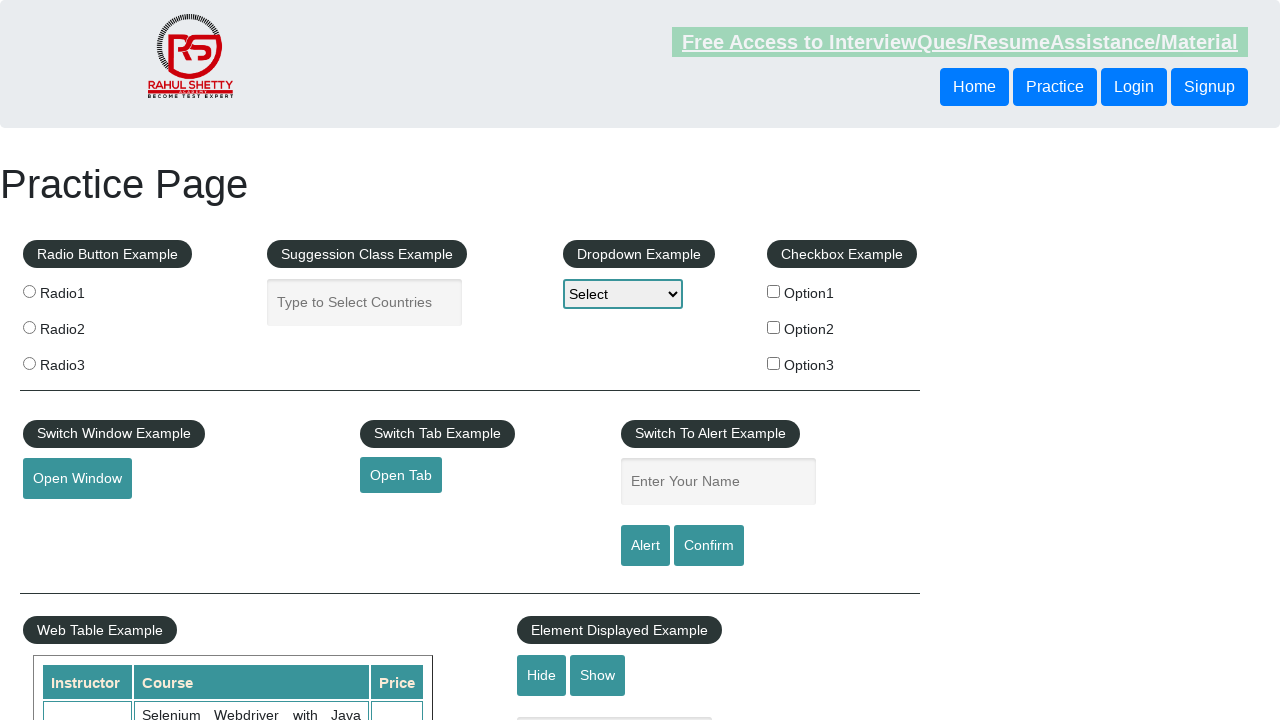

Counted 5 total links in footer column
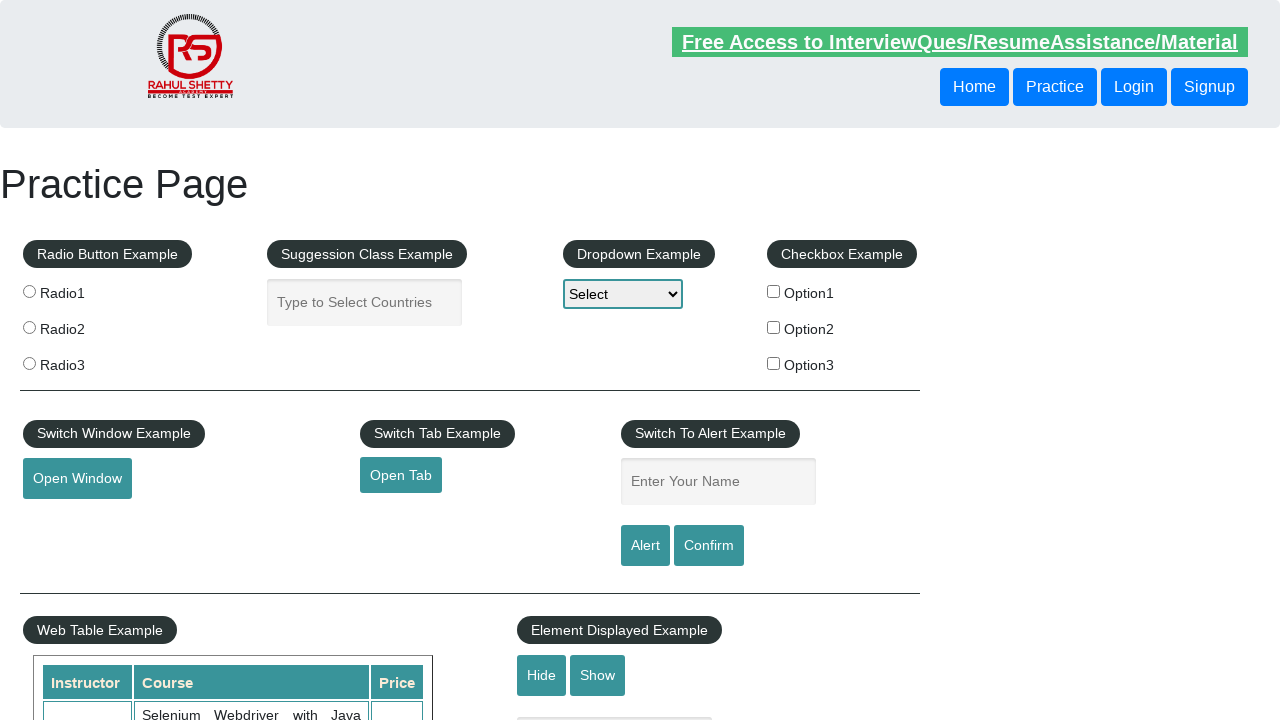

Opened footer column link 1 in new tab using Ctrl+click at (68, 520) on xpath=//table//tbody//tr/td[1]/ul//a >> nth=1
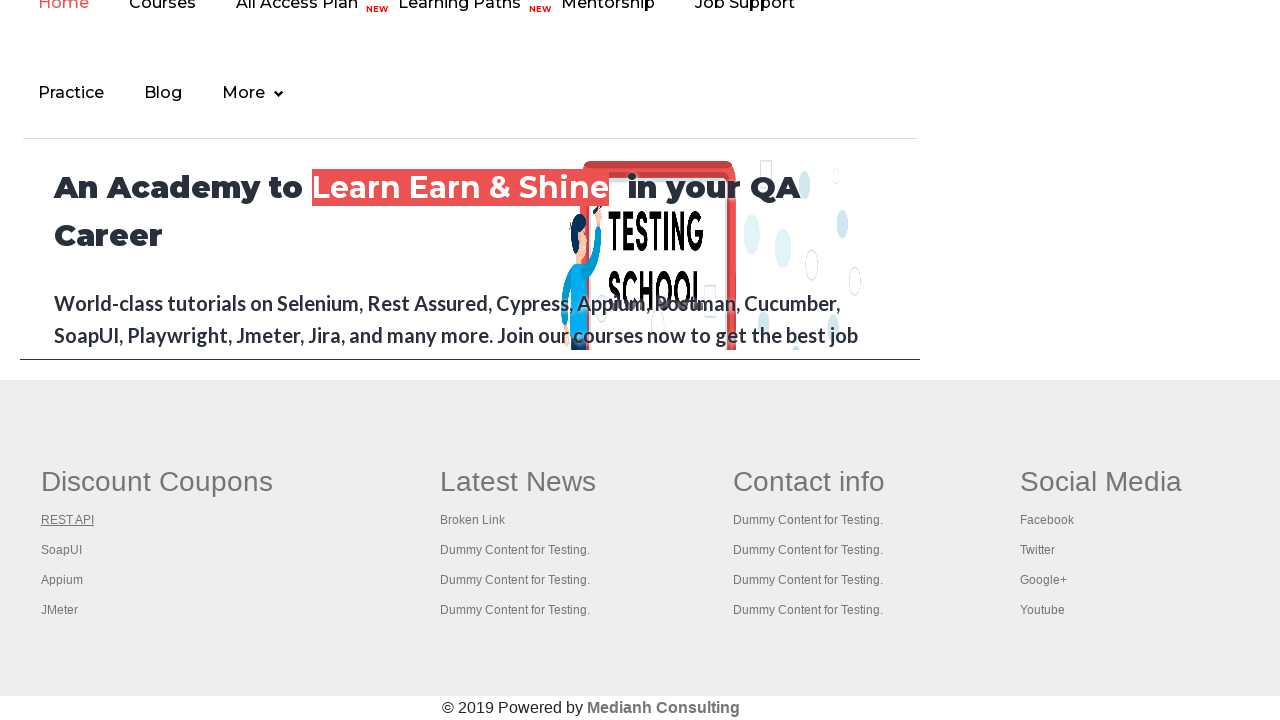

Waited 2 seconds for new tab to load
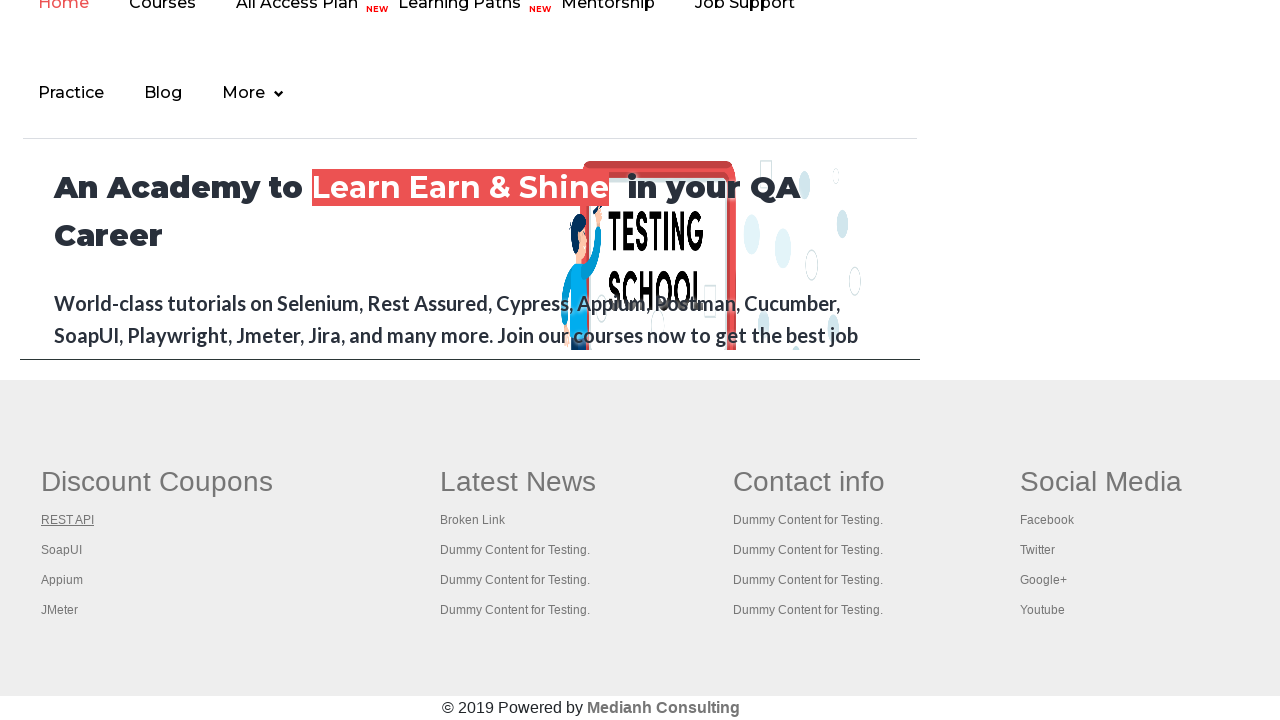

Opened footer column link 2 in new tab using Ctrl+click at (62, 550) on xpath=//table//tbody//tr/td[1]/ul//a >> nth=2
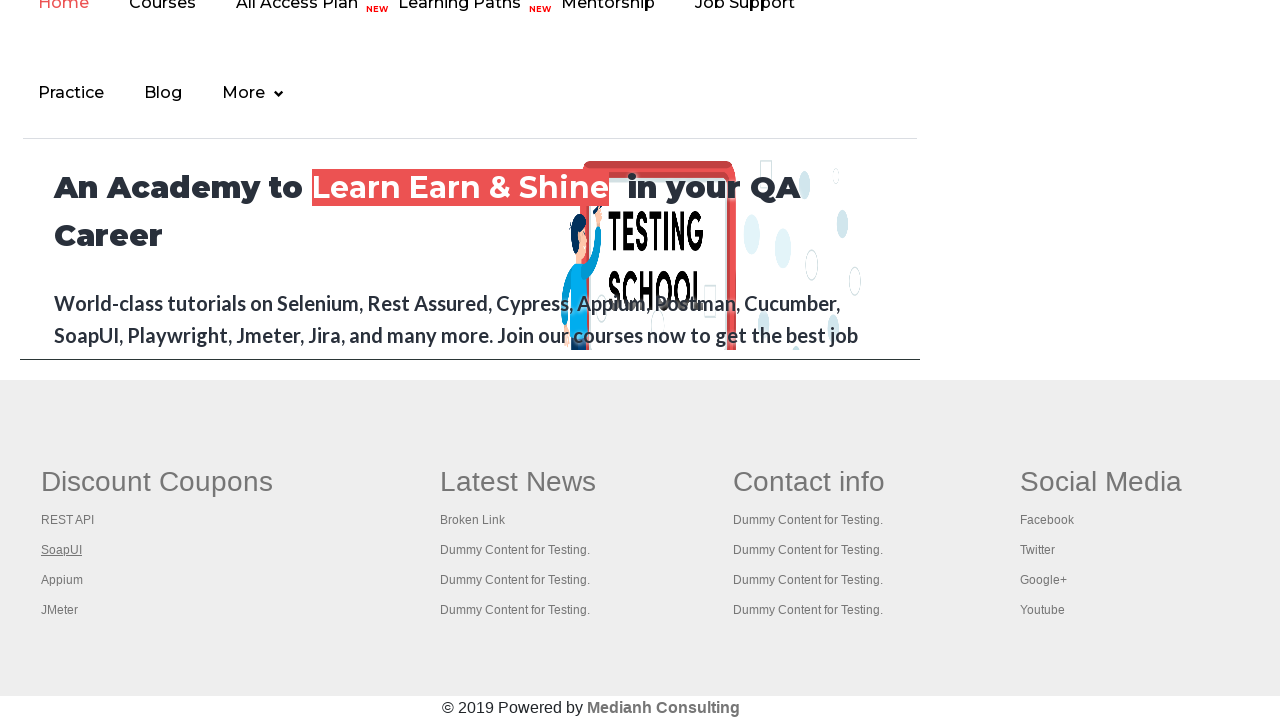

Waited 2 seconds for new tab to load
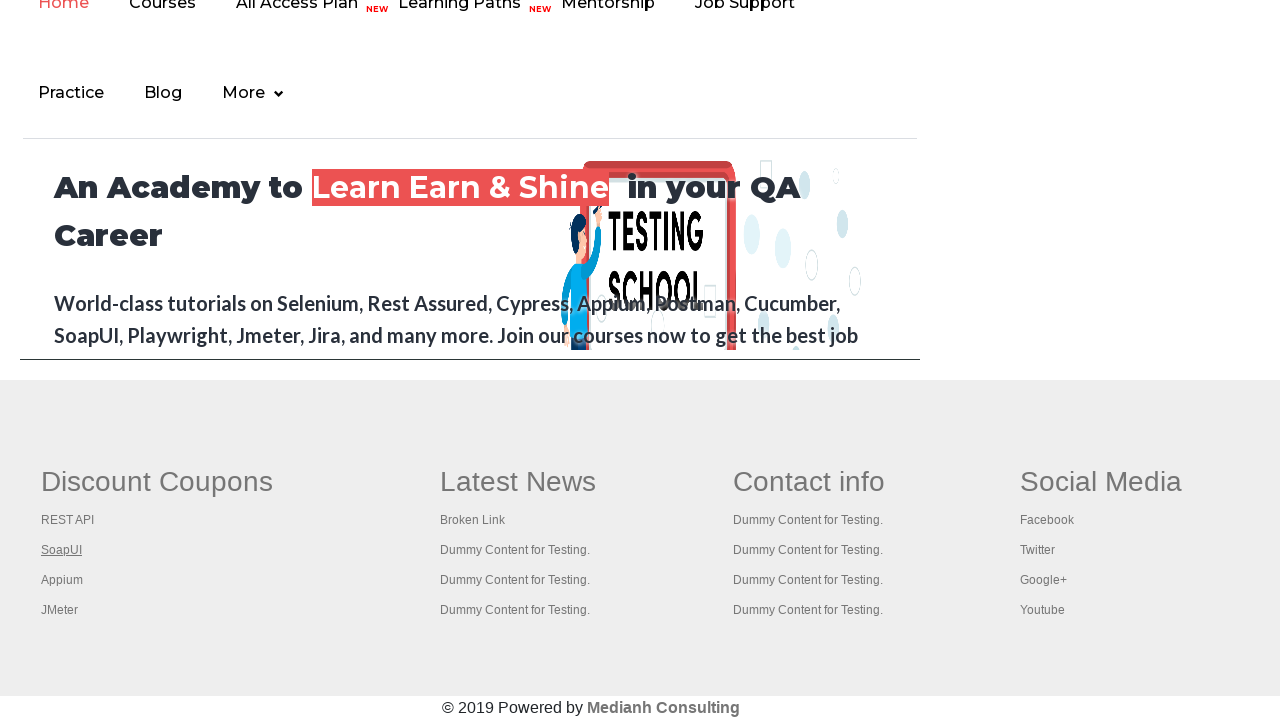

Opened footer column link 3 in new tab using Ctrl+click at (62, 580) on xpath=//table//tbody//tr/td[1]/ul//a >> nth=3
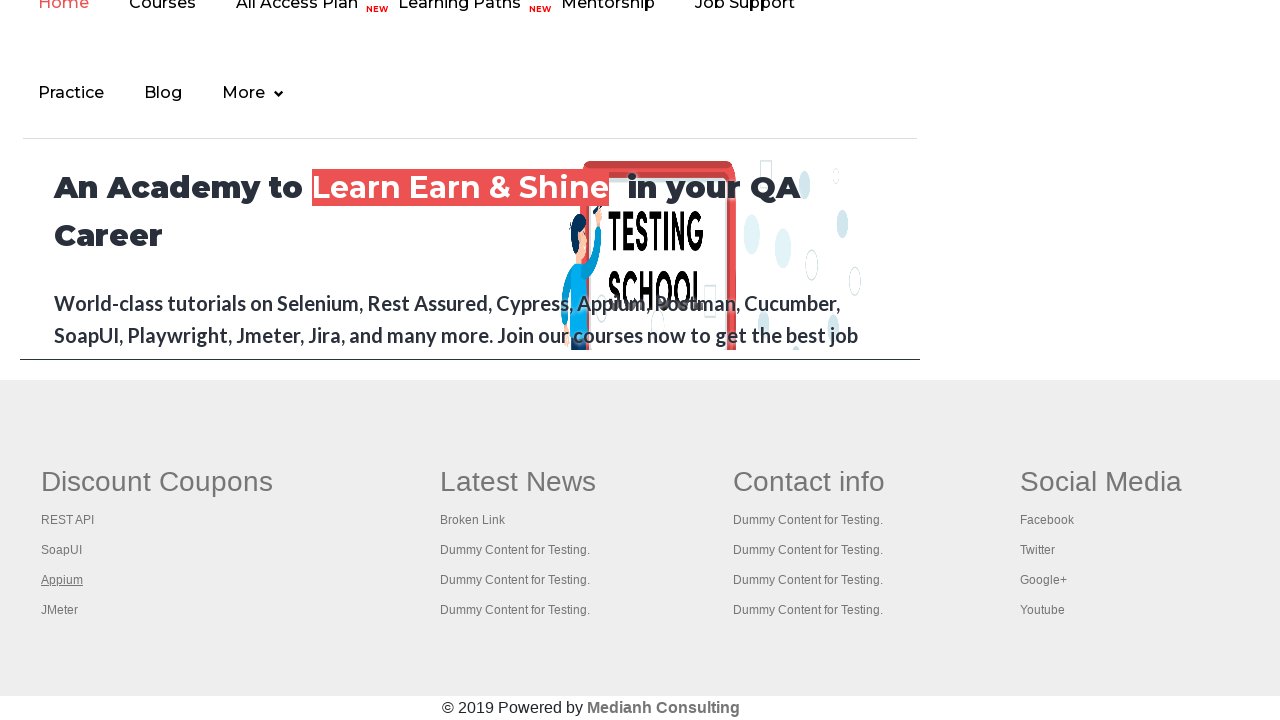

Waited 2 seconds for new tab to load
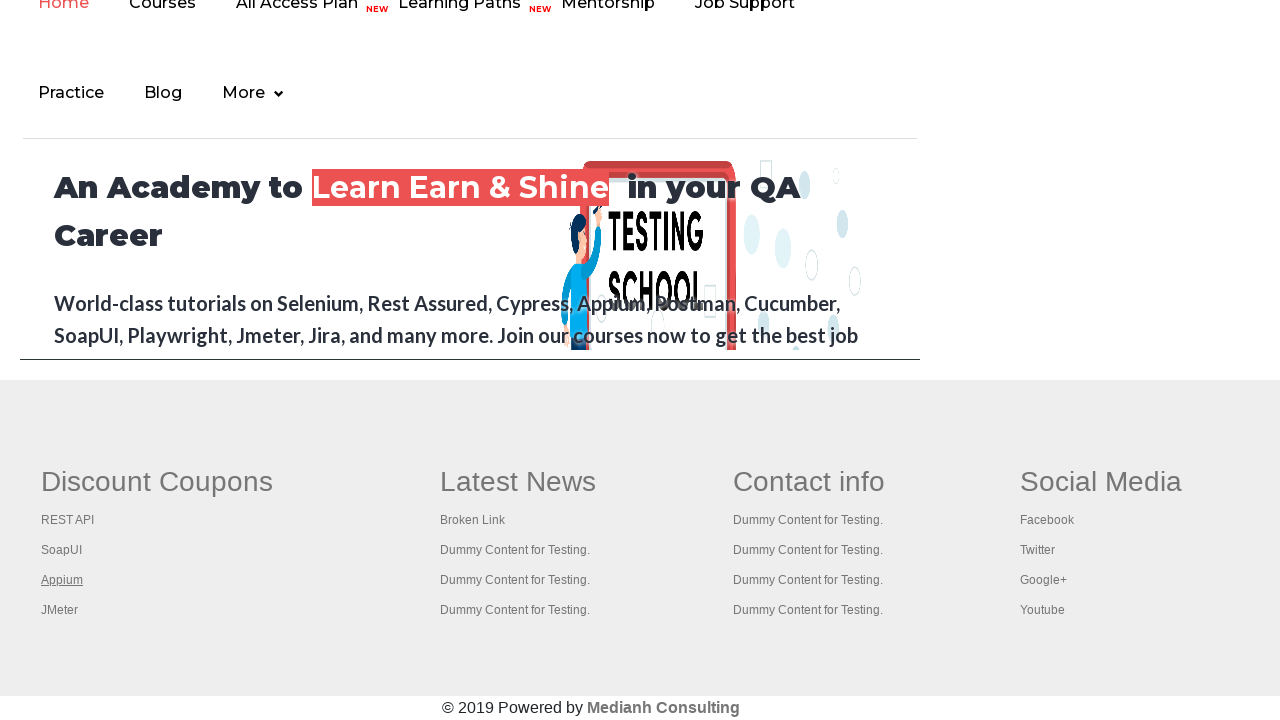

Opened footer column link 4 in new tab using Ctrl+click at (60, 610) on xpath=//table//tbody//tr/td[1]/ul//a >> nth=4
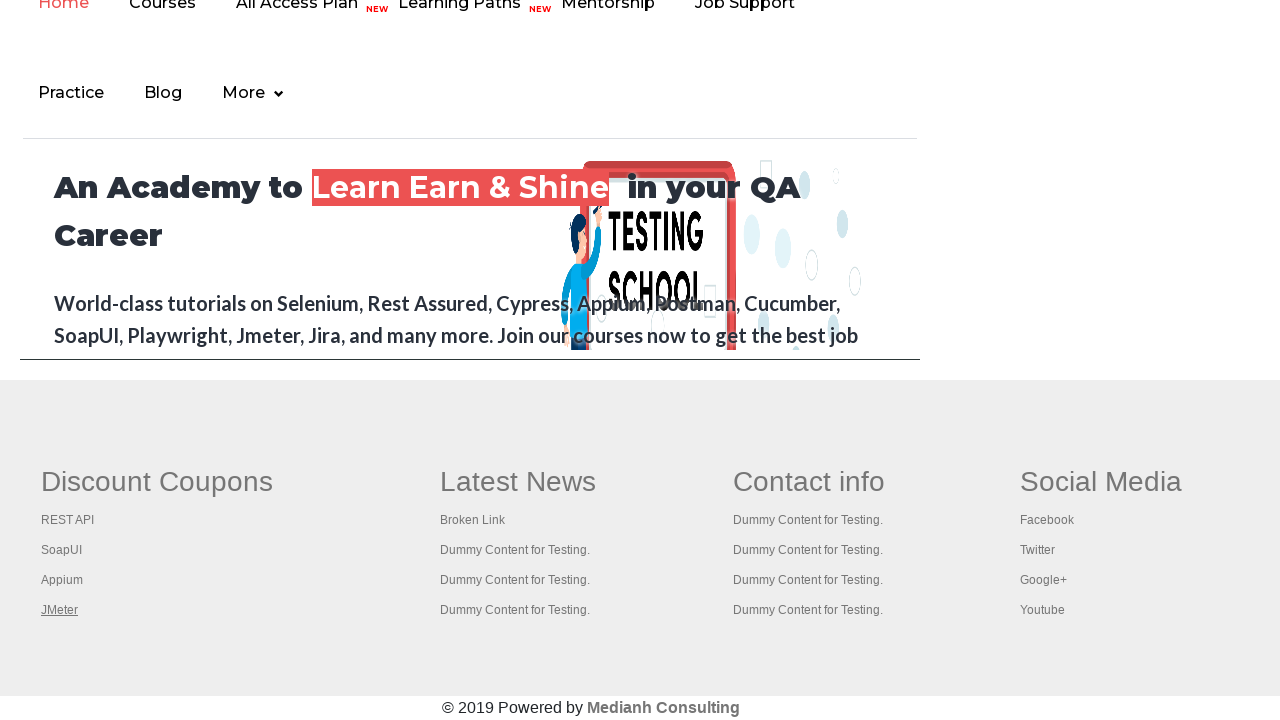

Waited 2 seconds for new tab to load
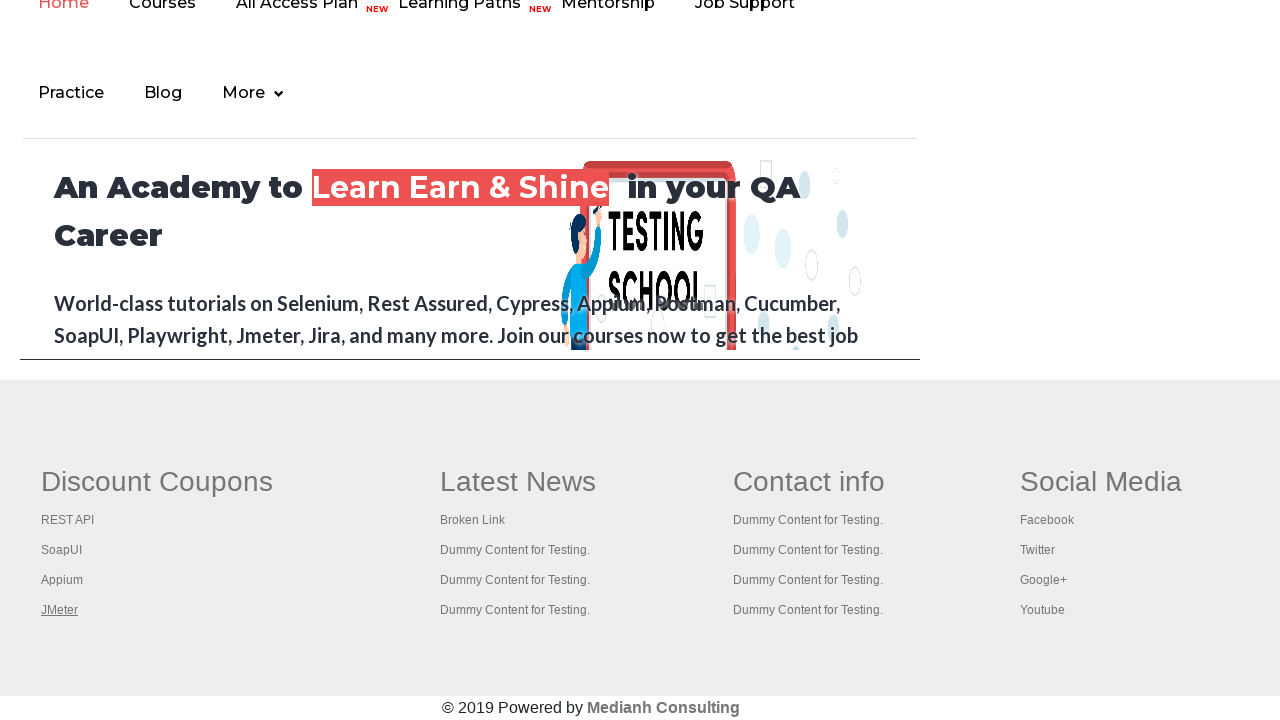

Retrieved all open browser tabs (5 total)
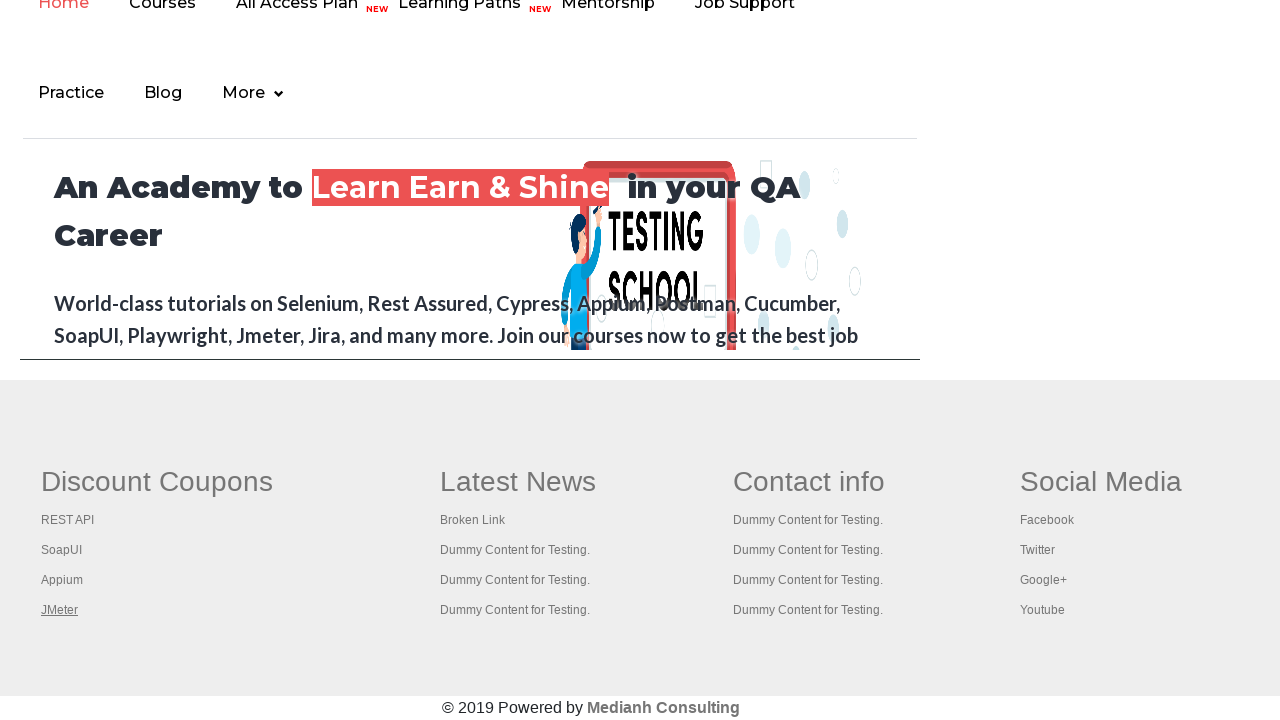

Brought tab 'Practice Page' to front
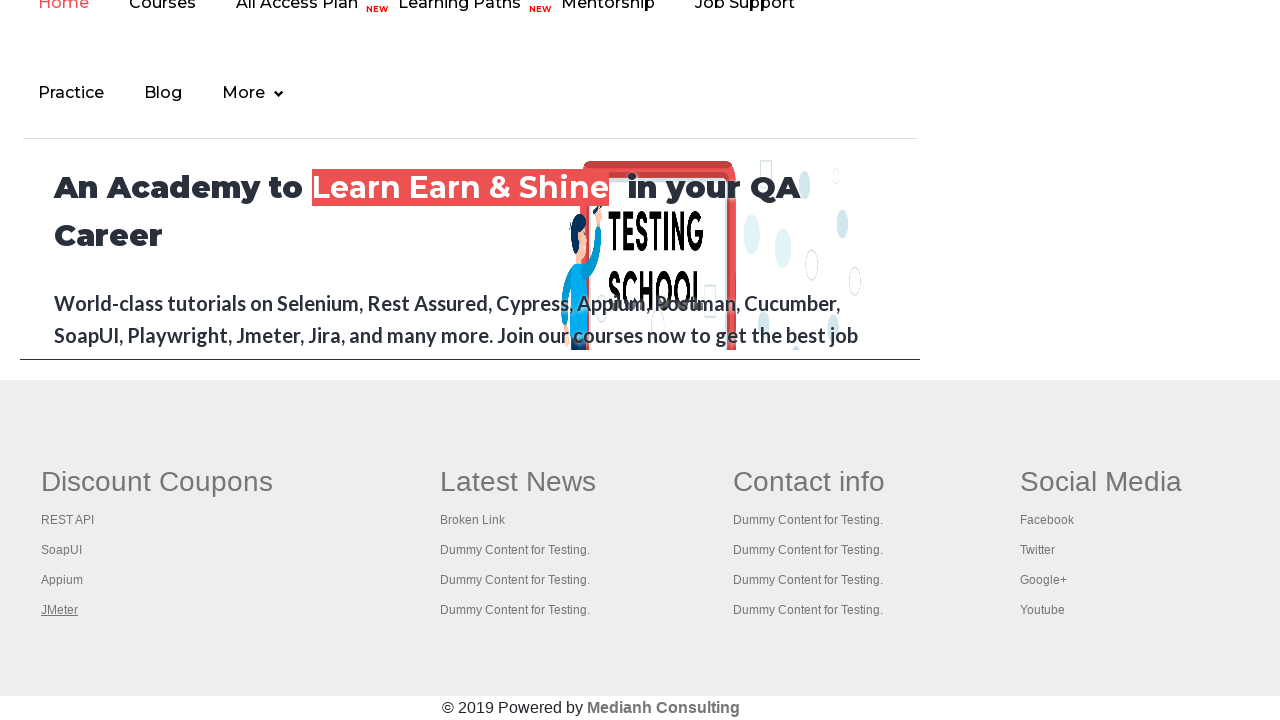

Brought tab 'REST API Tutorial' to front
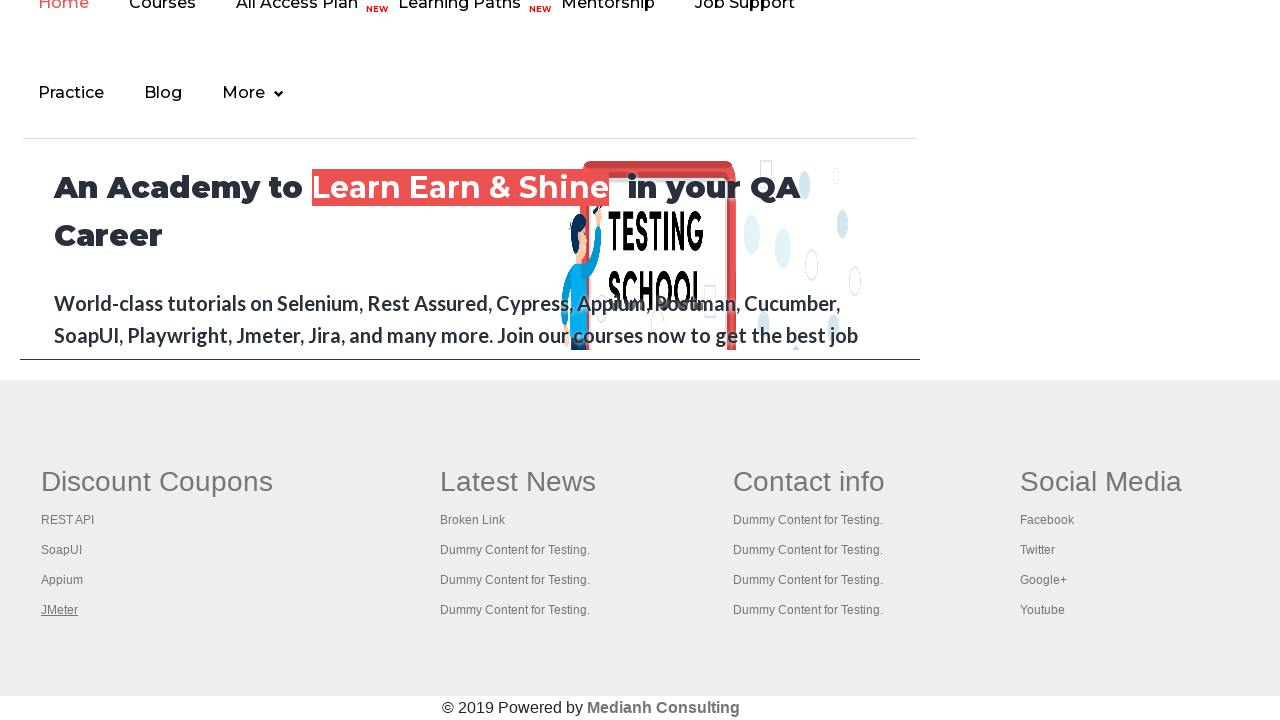

Brought tab 'The World’s Most Popular API Testing Tool | SoapUI' to front
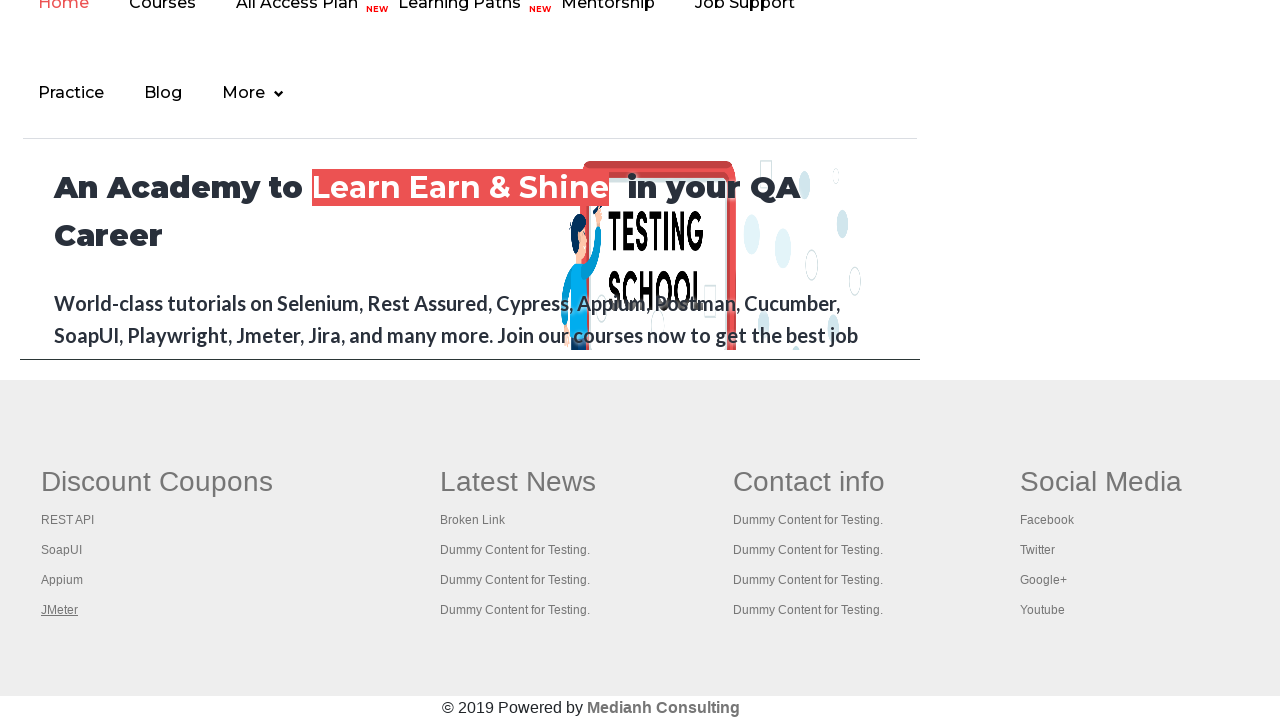

Brought tab 'Appium tutorial for Mobile Apps testing | RahulShetty Academy | Rahul' to front
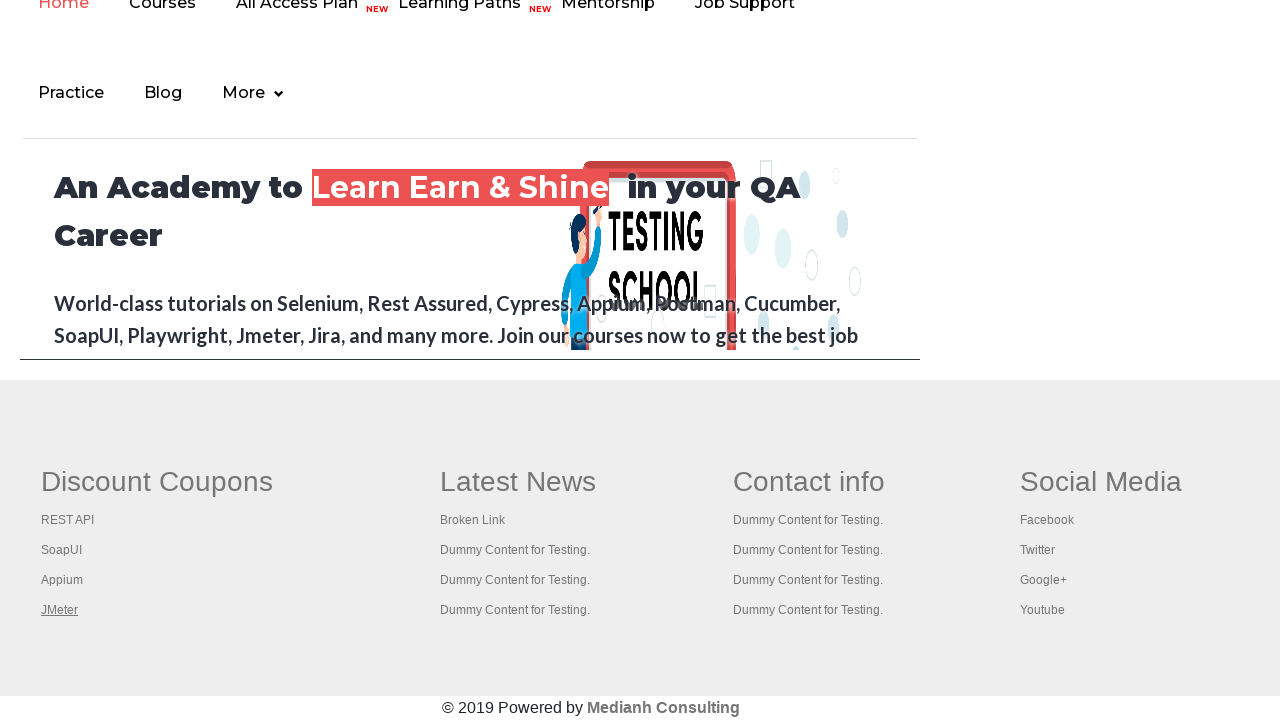

Brought tab 'Apache JMeter - Apache JMeter™' to front
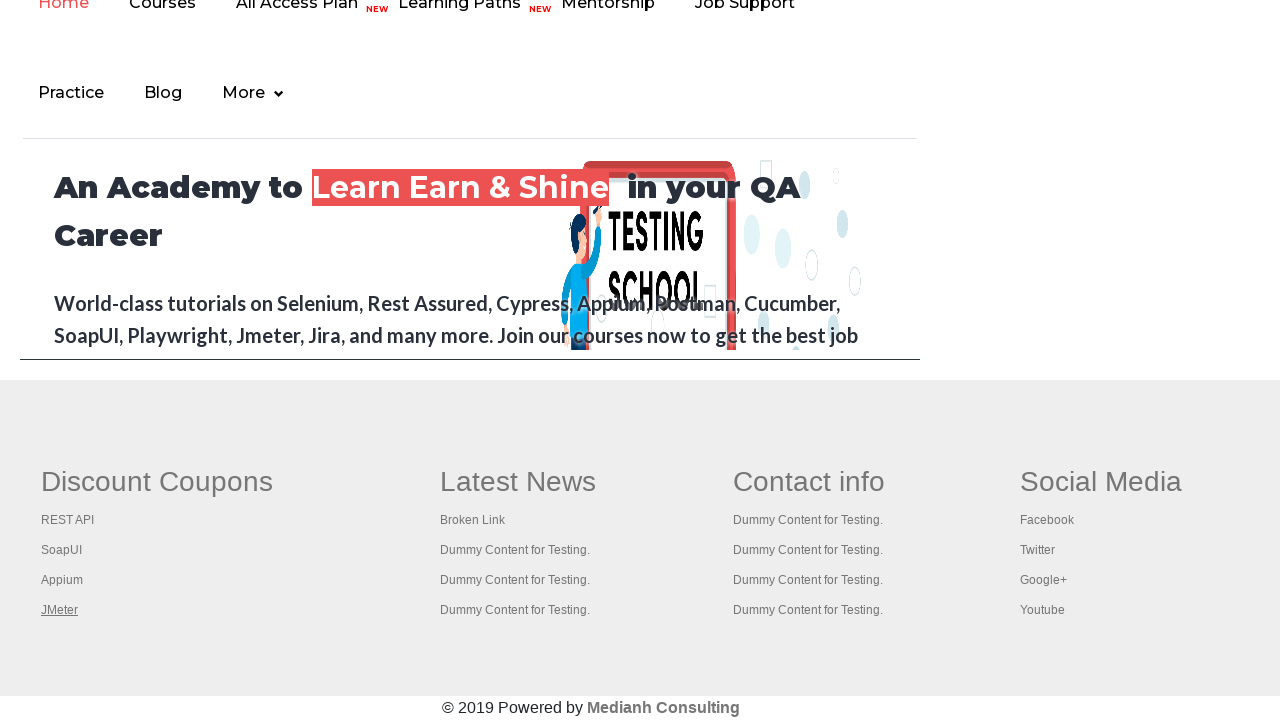

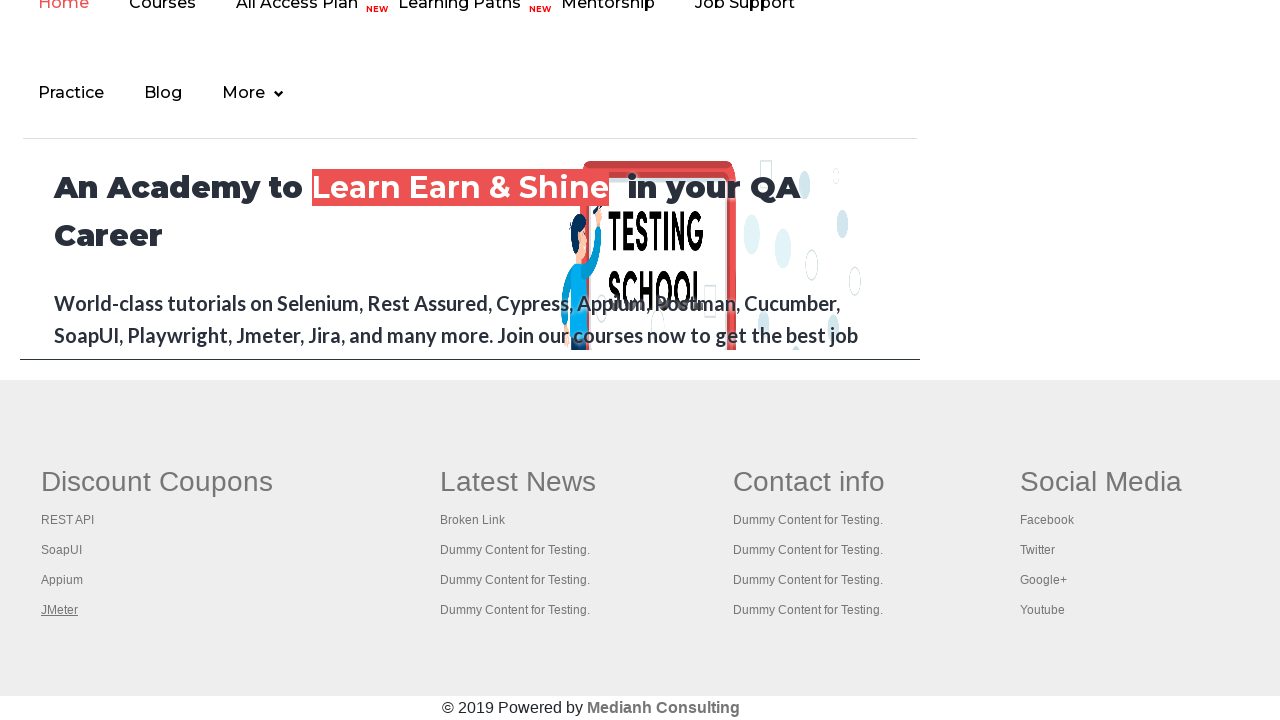